Navigates to JPL Space image gallery and clicks the button to view the full featured image

Starting URL: https://data-class-jpl-space.s3.amazonaws.com/JPL_Space/index.html

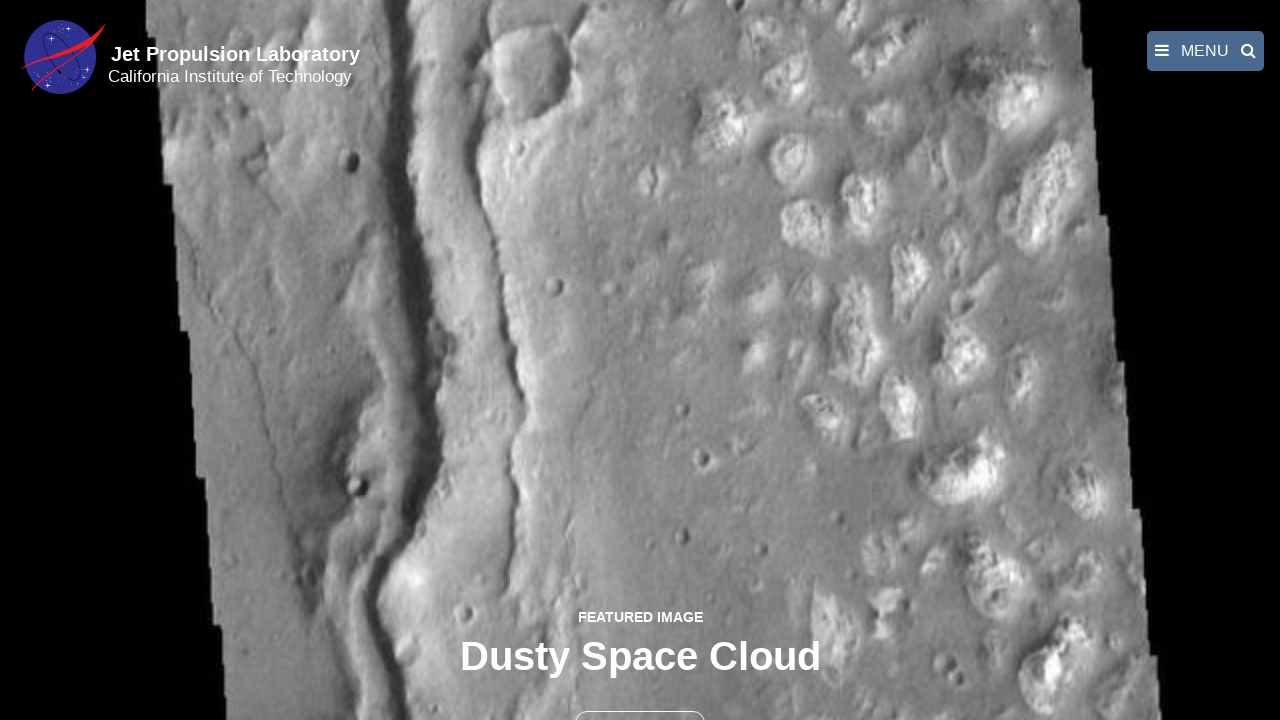

Navigated to JPL Space image gallery
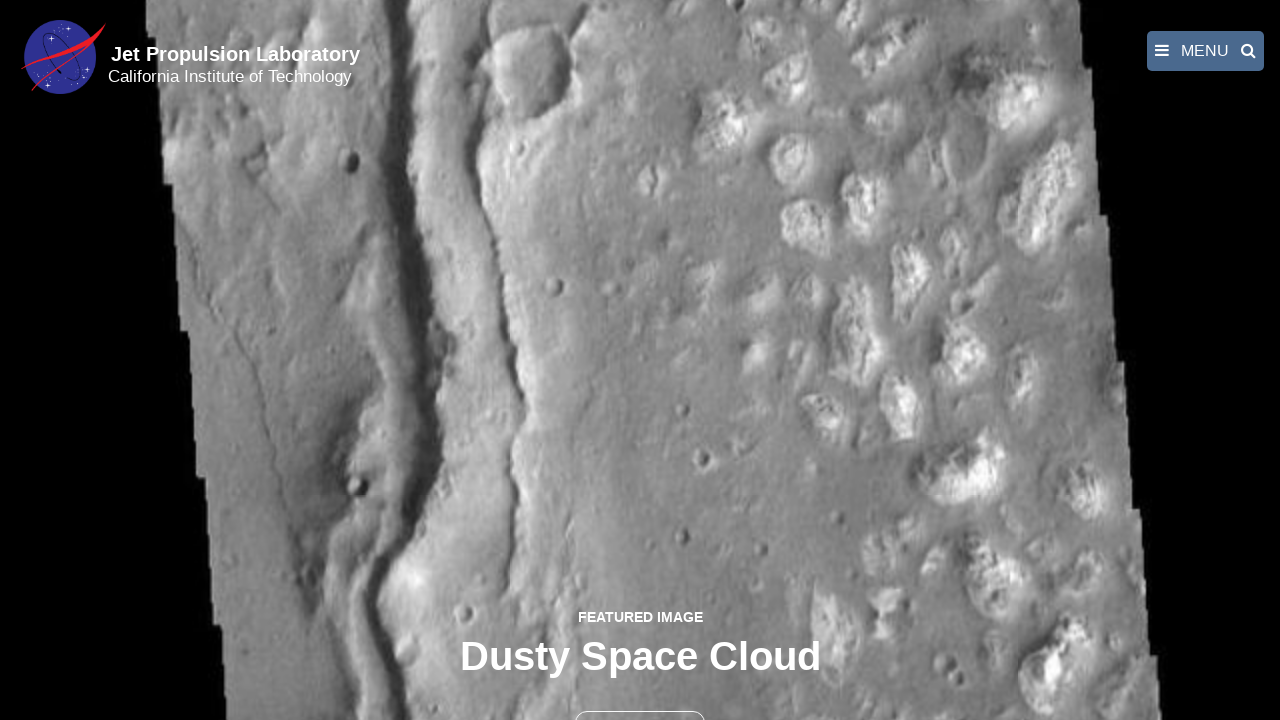

Clicked the button to view full featured image at (640, 699) on button >> nth=1
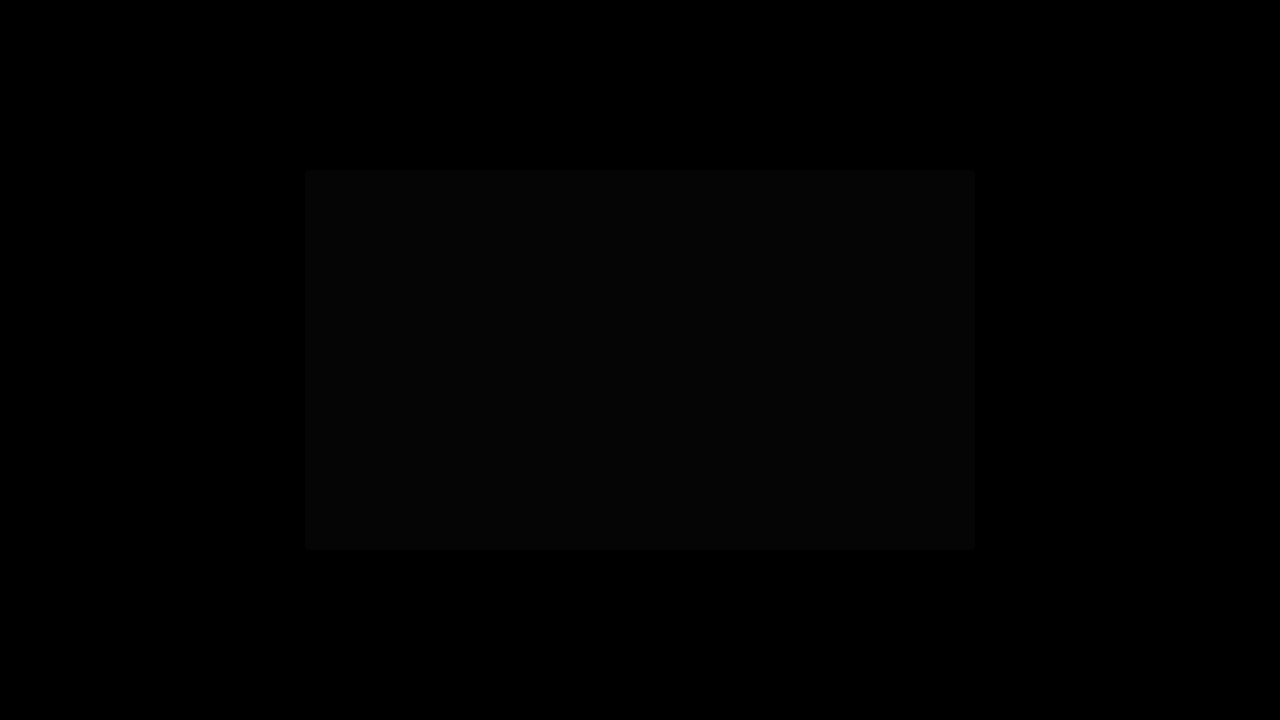

Full resolution image loaded in lightbox
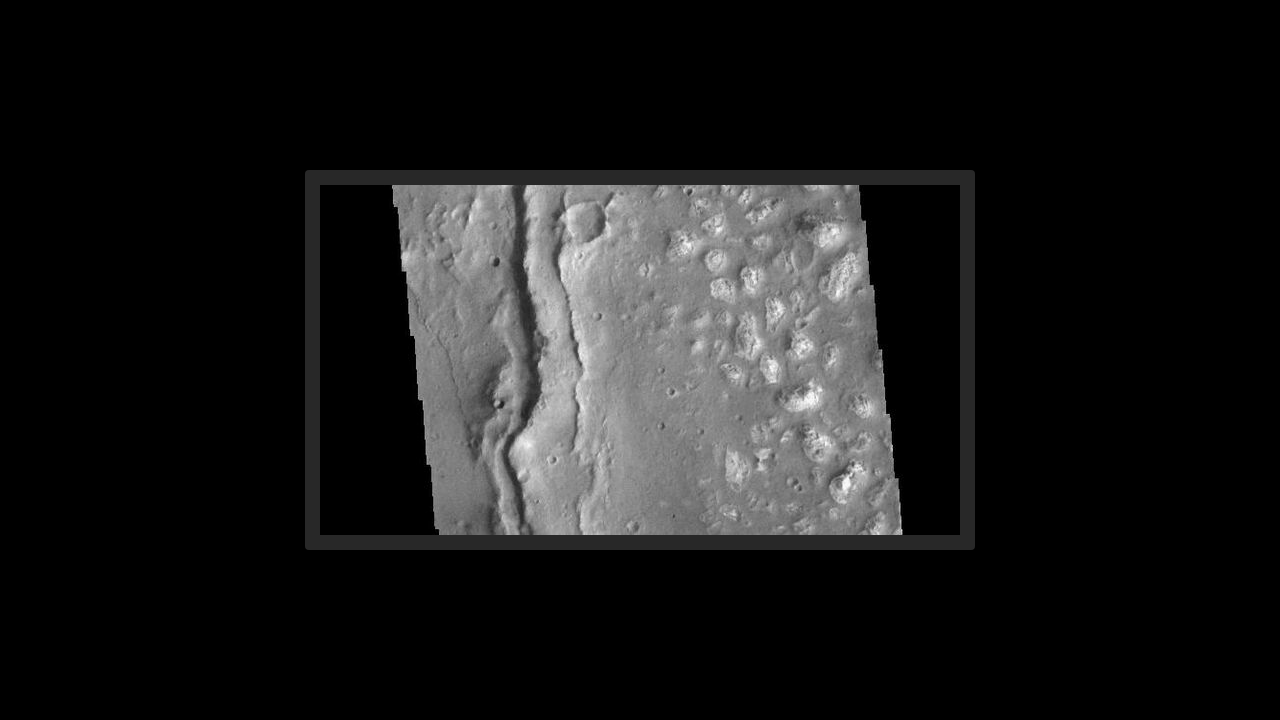

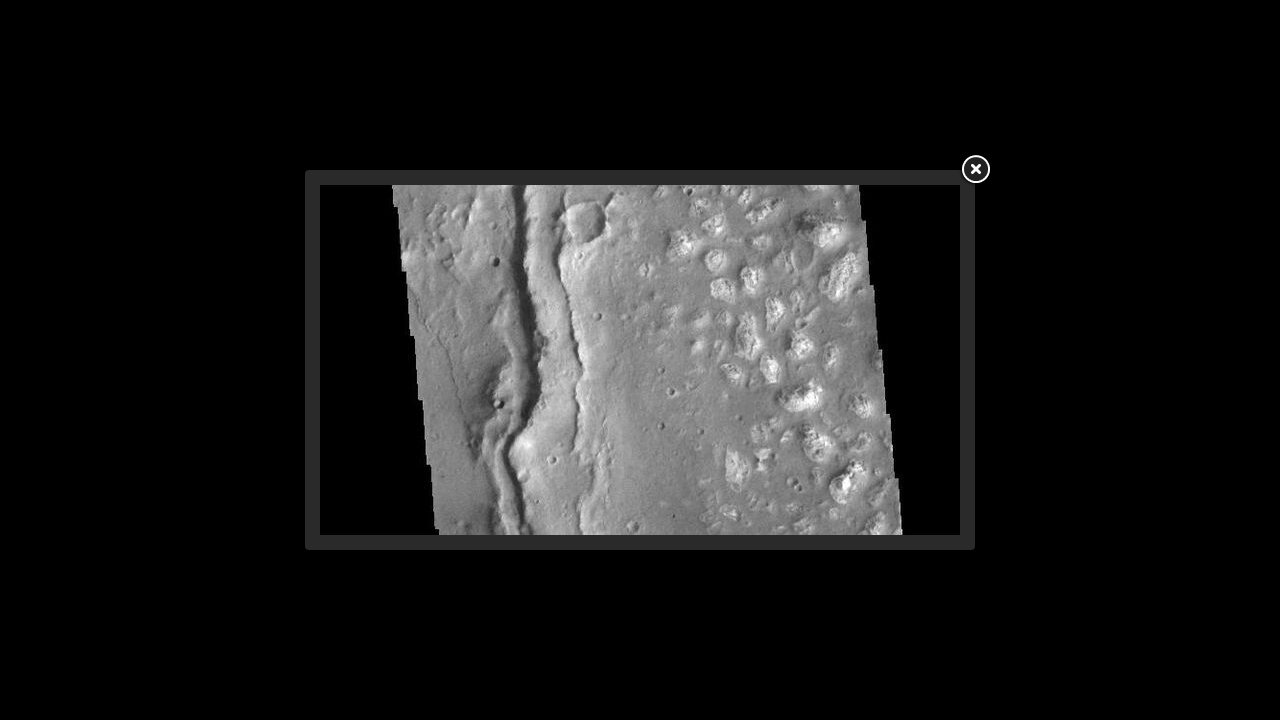